Tests login with invalid email format and verifies validation error message appears

Starting URL: https://codility-frontend-prod.s3.amazonaws.com/media/task_static/qa_login_page/9a83bda125cd7398f9f482a3d6d45ea4/static/attachments/reference_page.html

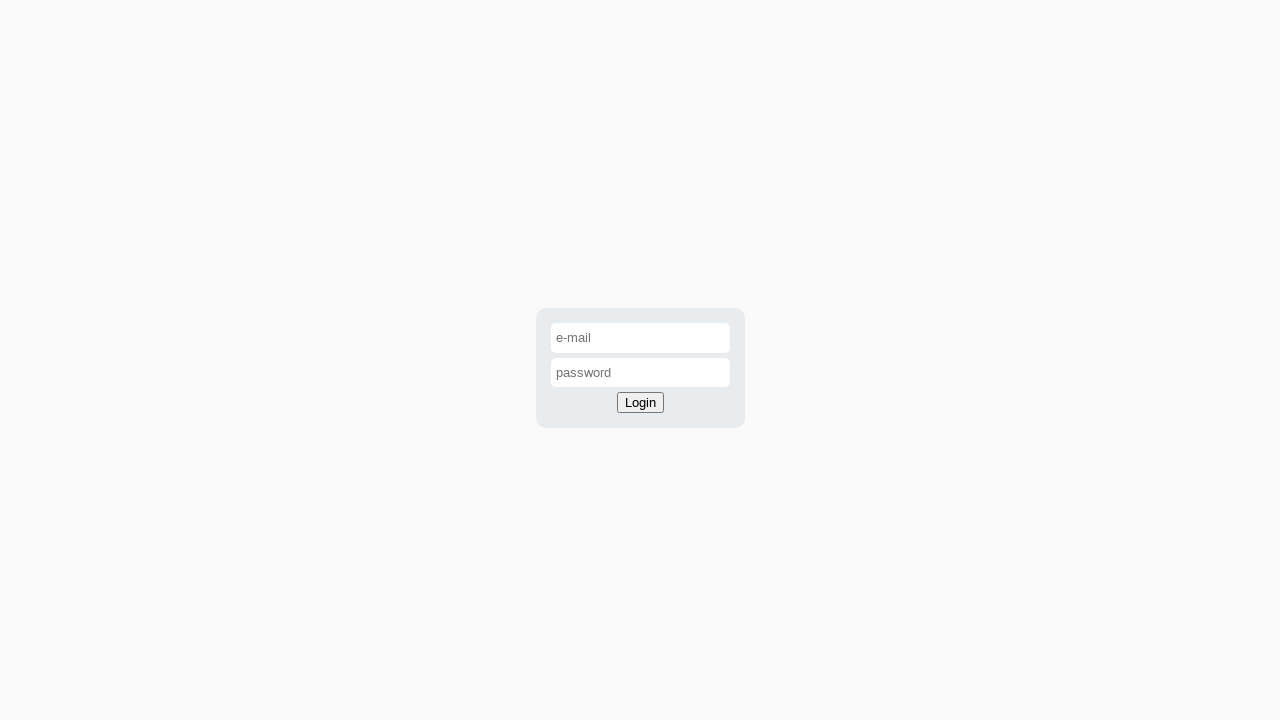

Filled email field with invalid format 'invalid-email-format' on #email-input
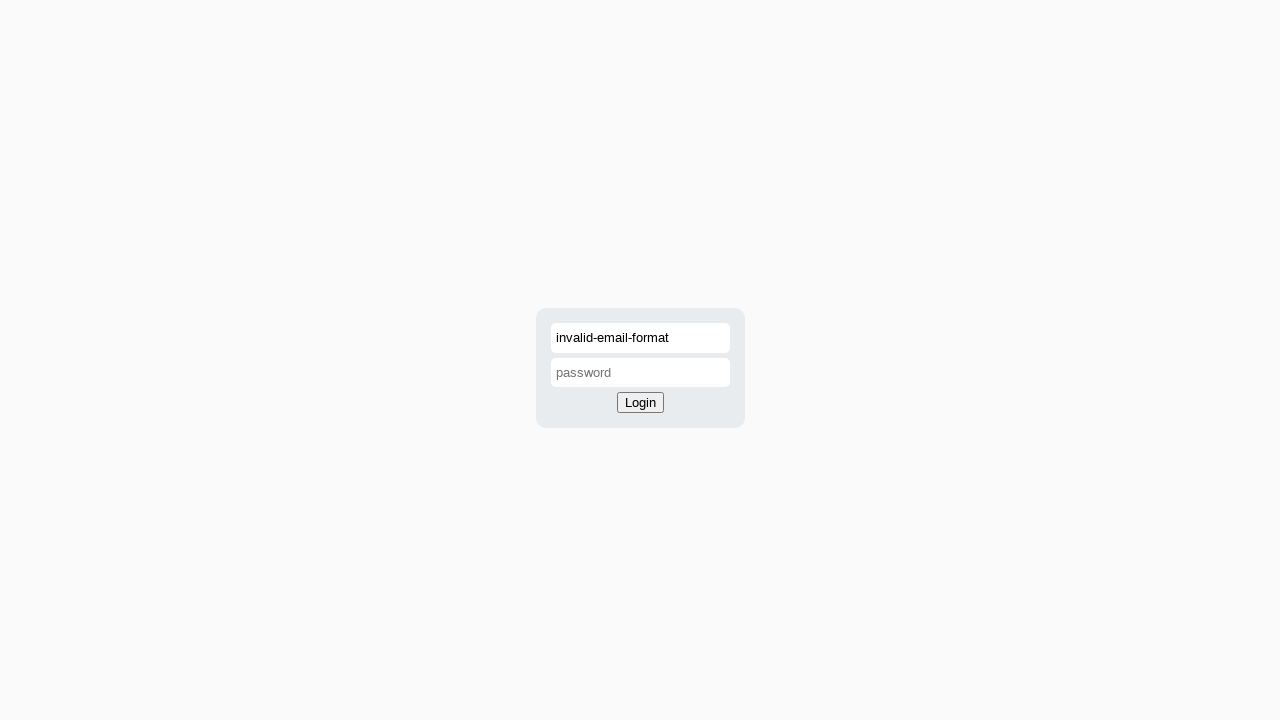

Filled password field with test password on #password-input
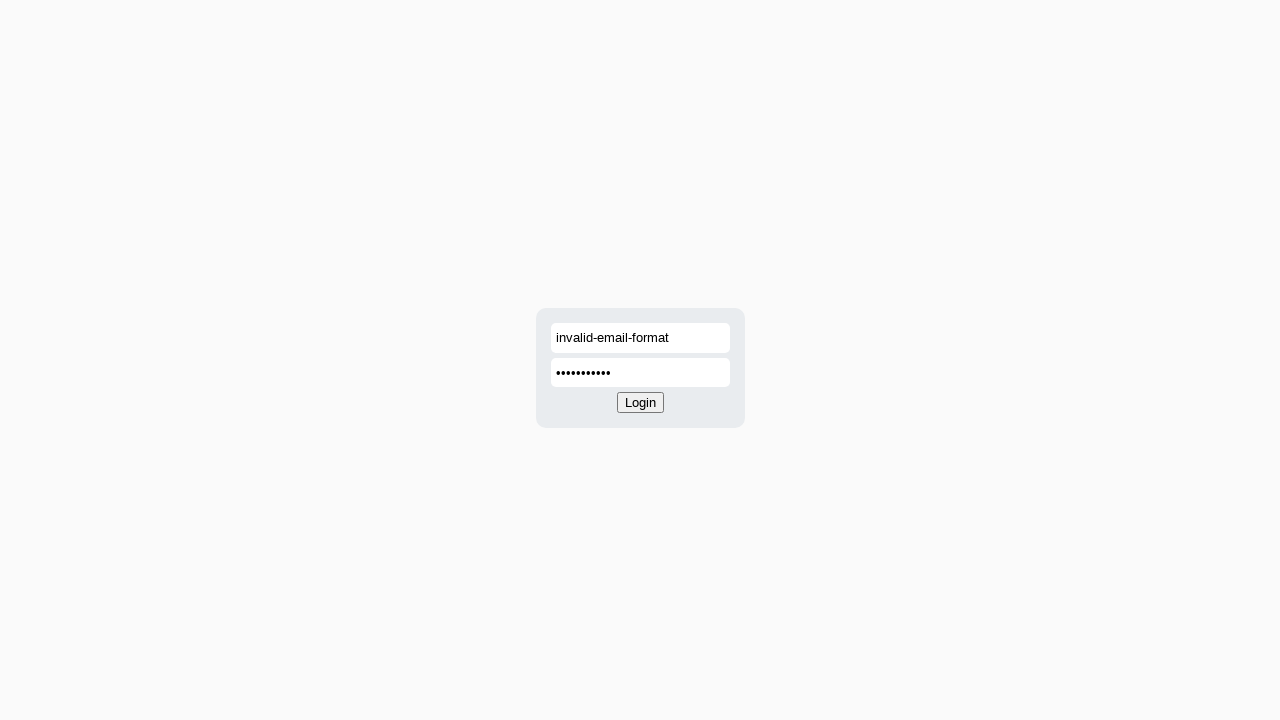

Clicked login button at (640, 403) on #login-button
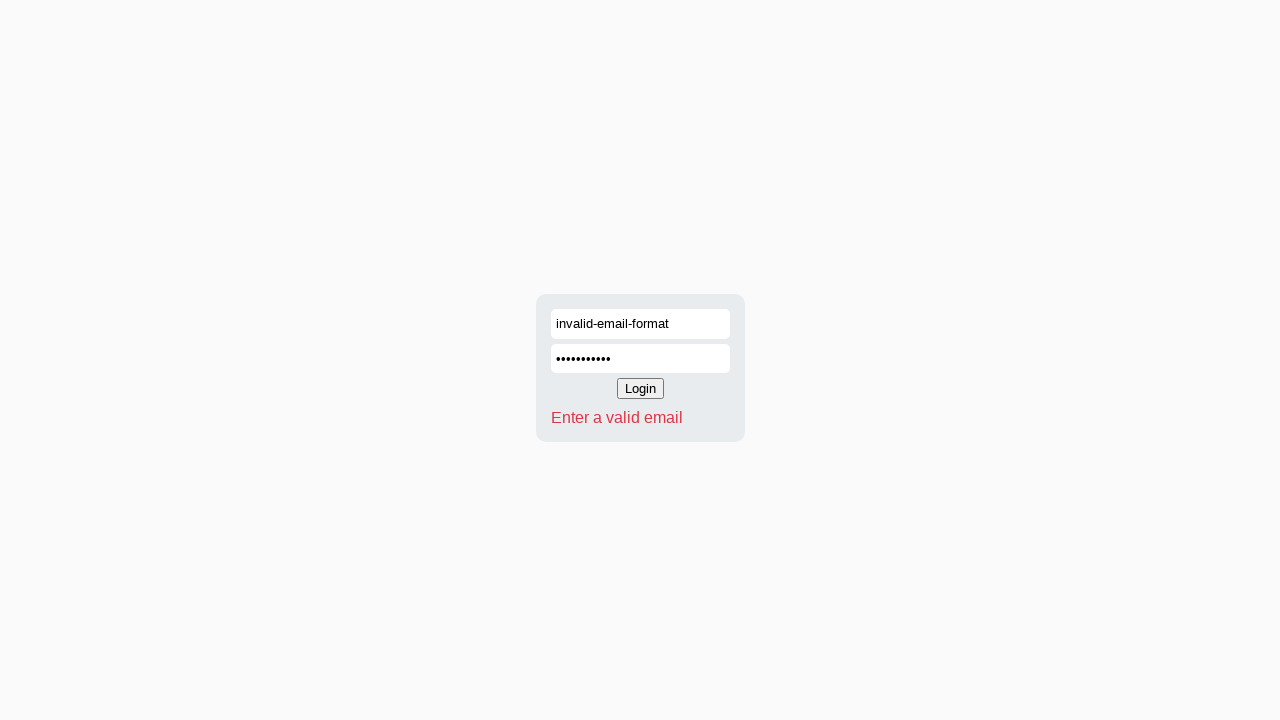

Validation error message appeared
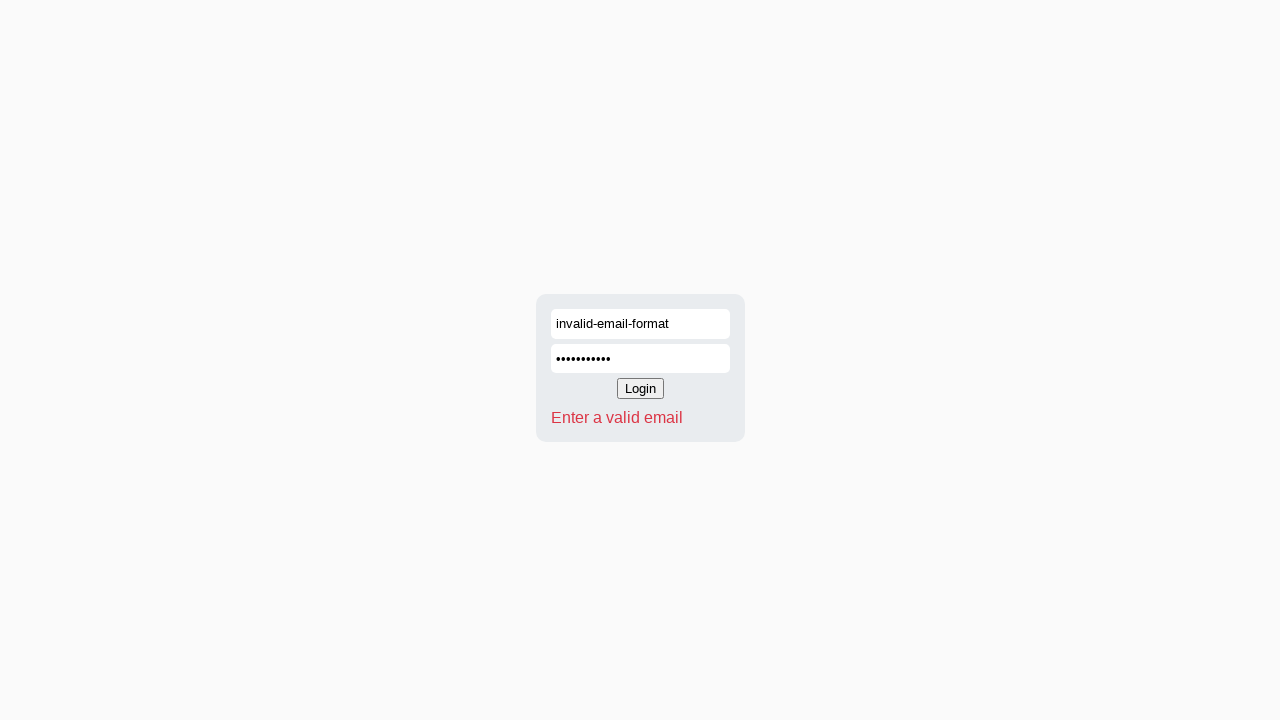

Verified error message text is 'Enter a valid email'
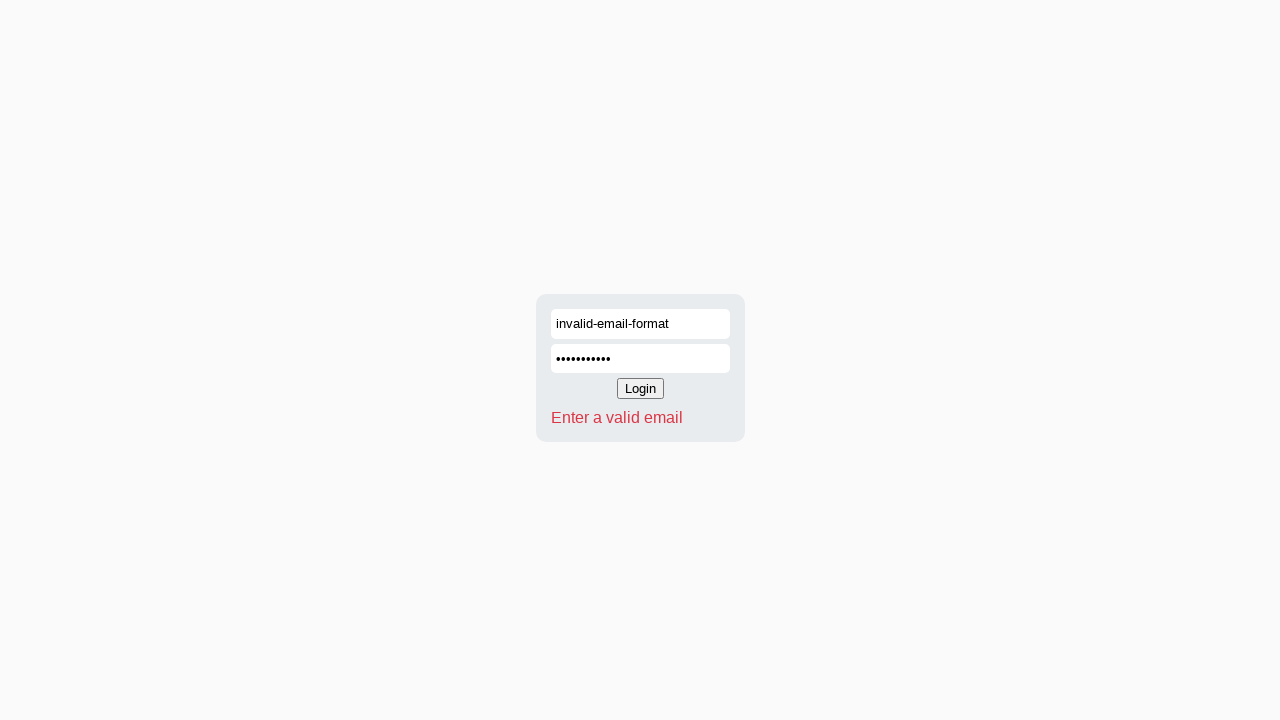

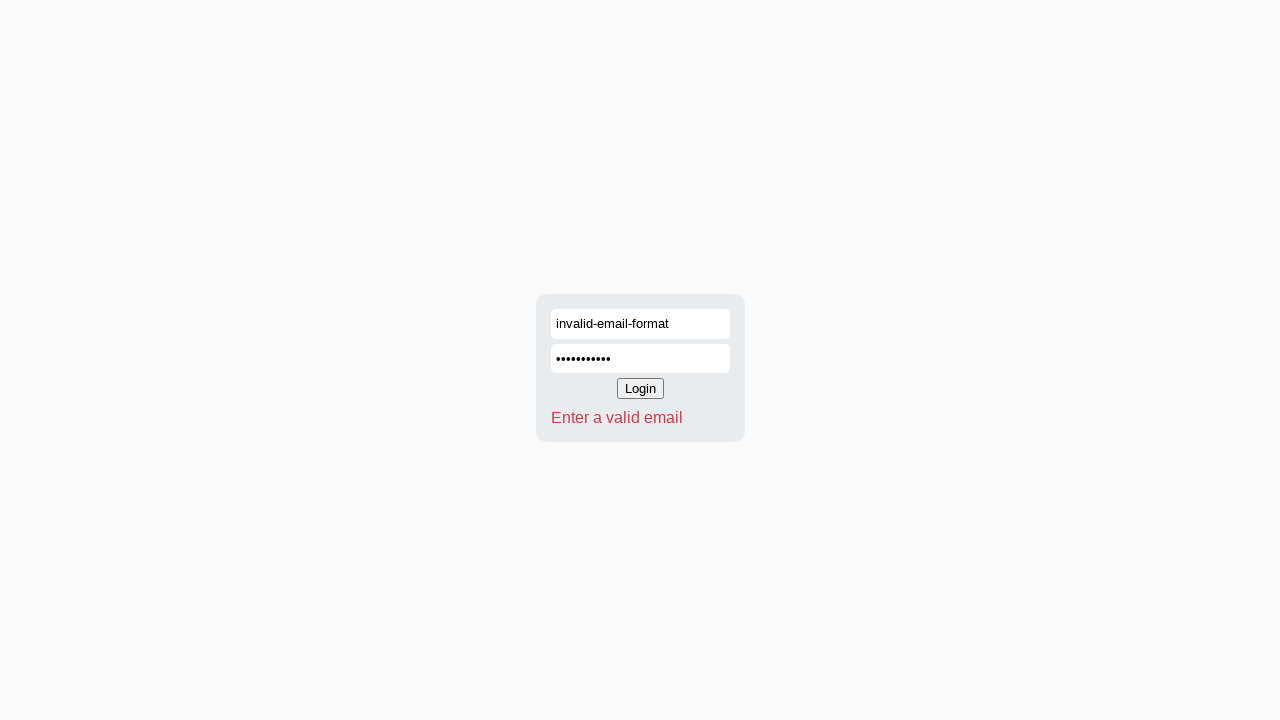